Tests the alerts functionality on DemoQA website by navigating to the Alerts section, clicking the alert button, and accepting the simple alert popup.

Starting URL: https://demoqa.com/

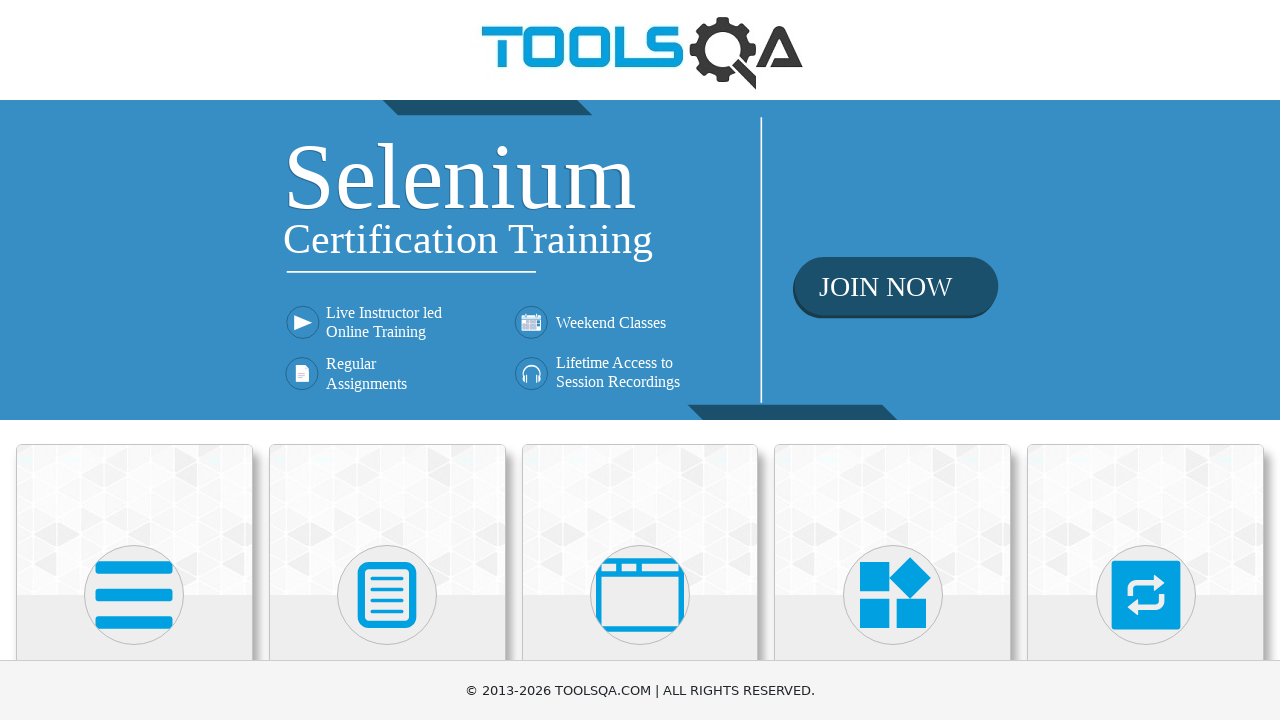

Clicked on 'Alerts, Frame & Windows' card at (640, 360) on xpath=//h5[text()='Alerts, Frame & Windows']
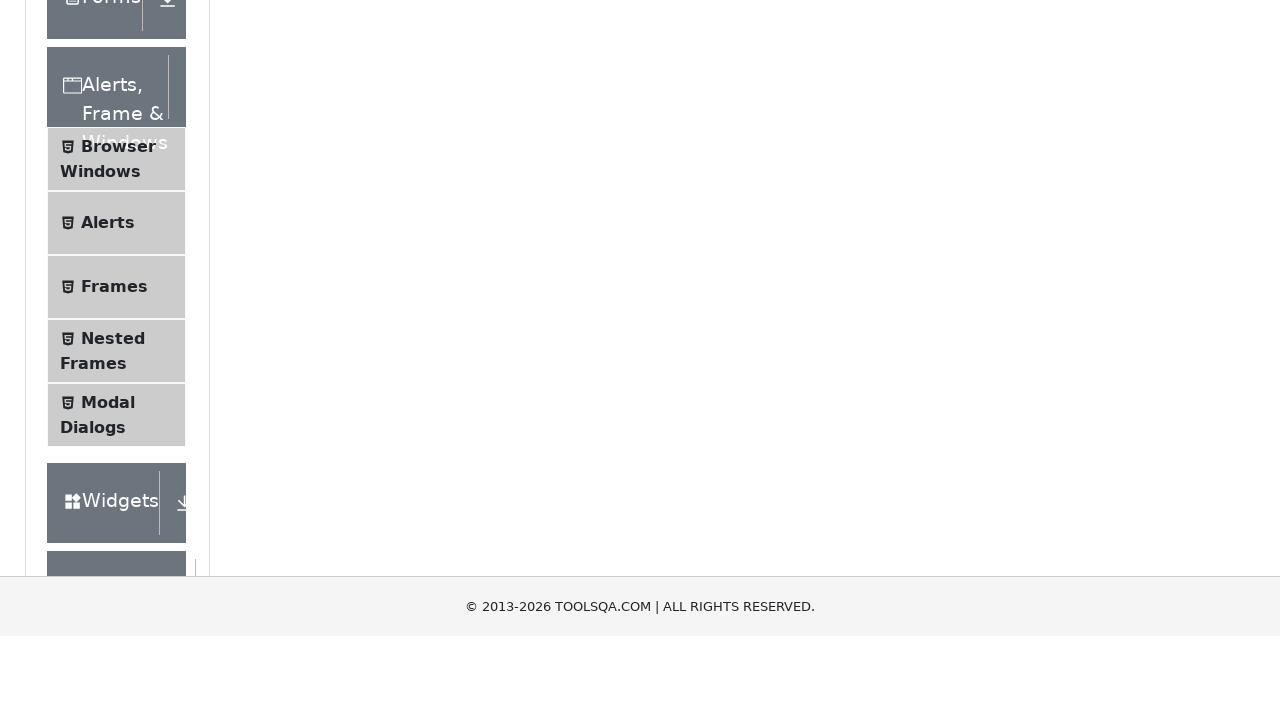

Alerts menu item loaded
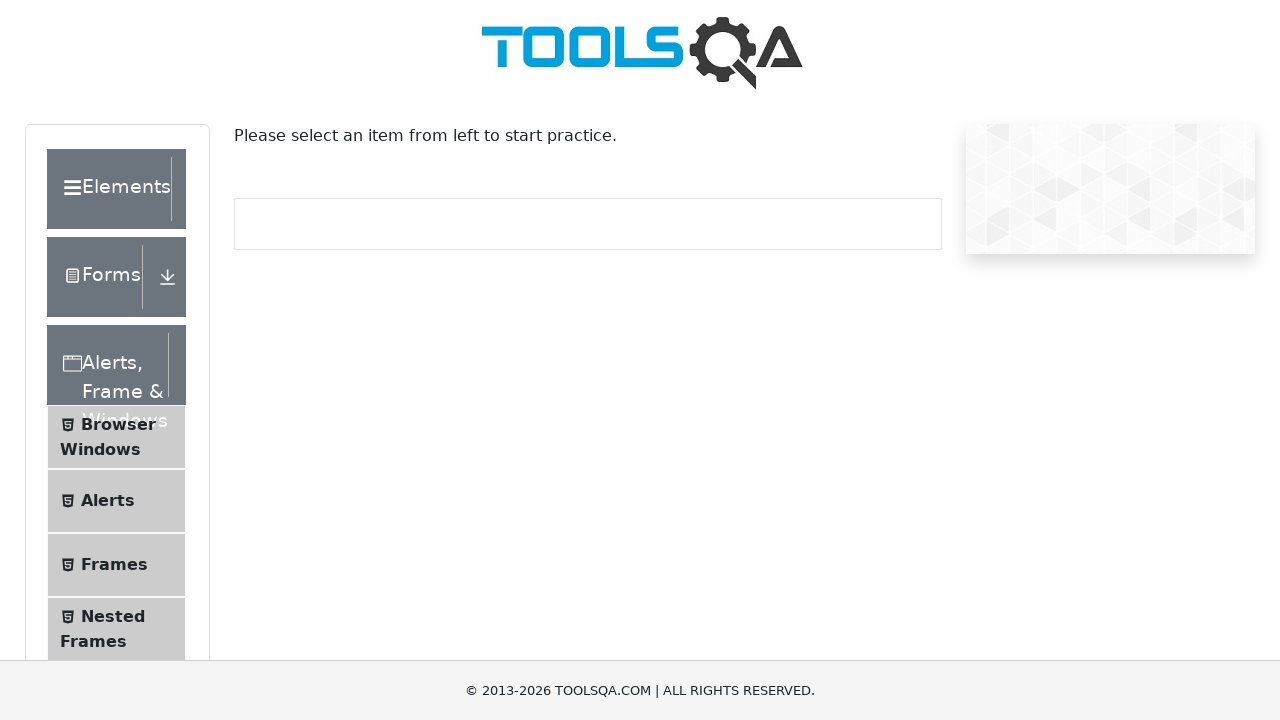

Clicked on Alerts menu item at (108, 501) on xpath=//span[text()='Alerts']
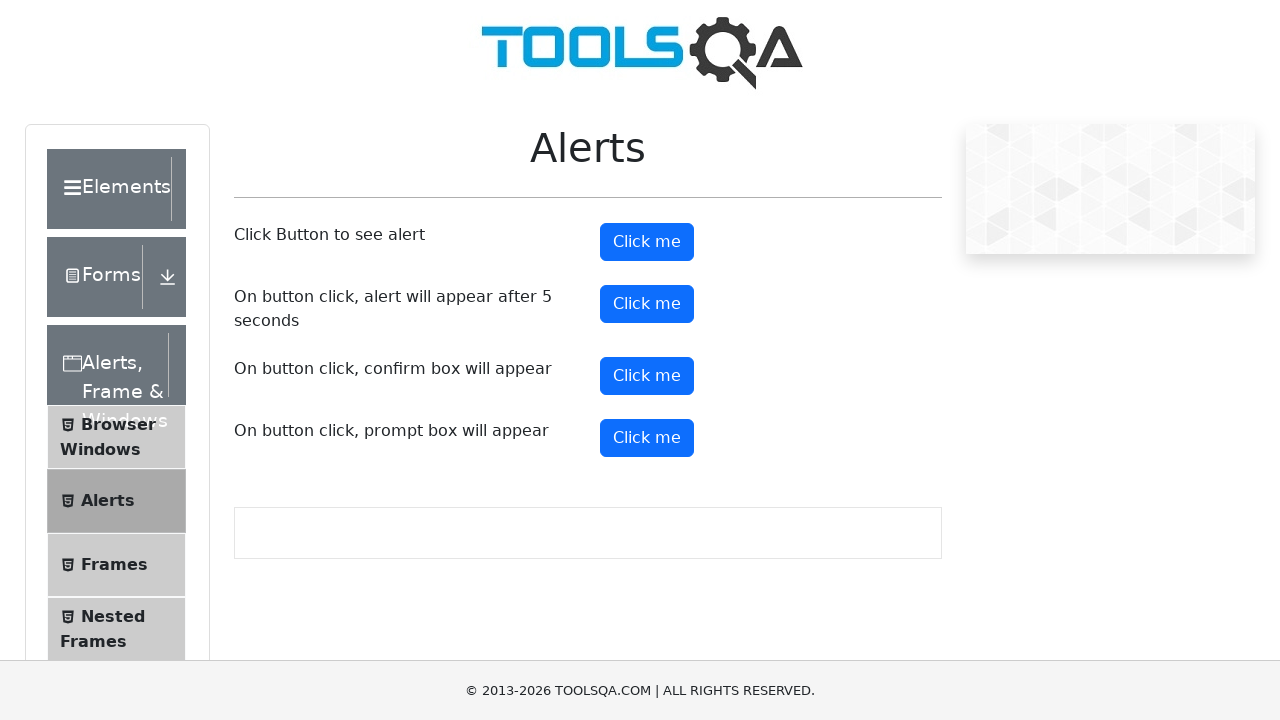

Alerts page loaded with alert button visible
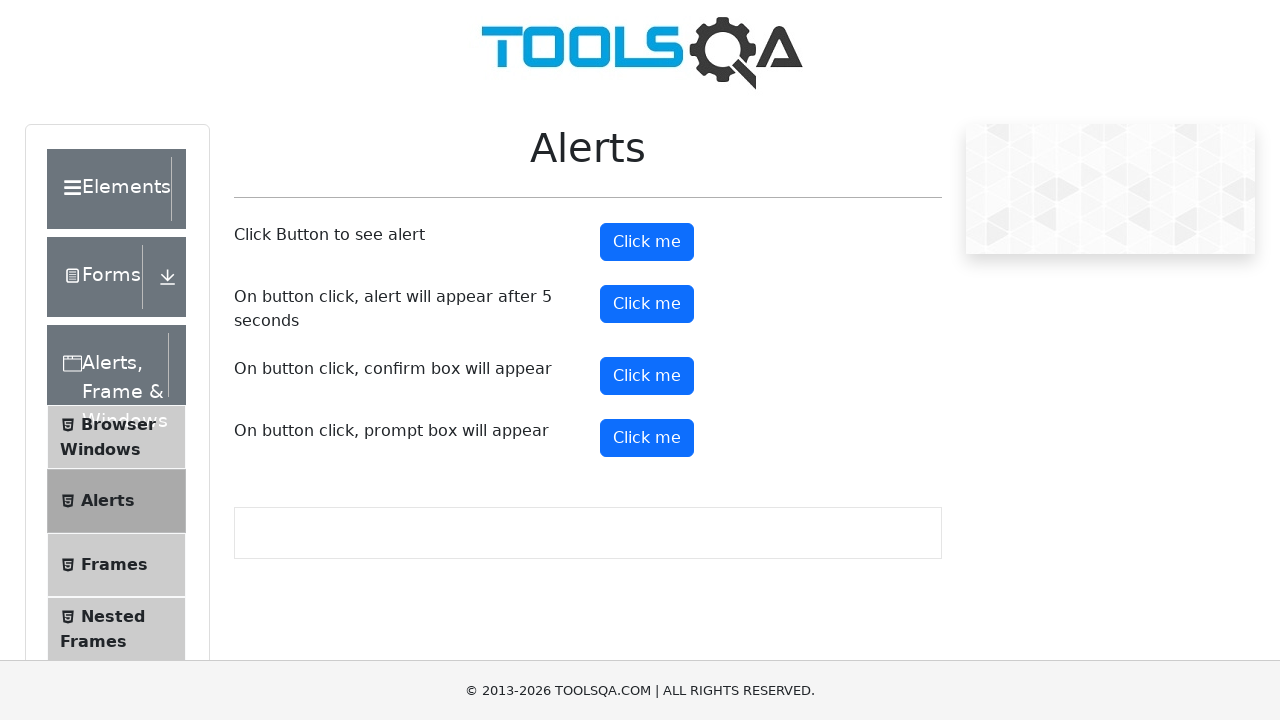

Clicked alert button to trigger simple alert at (647, 242) on #alertButton
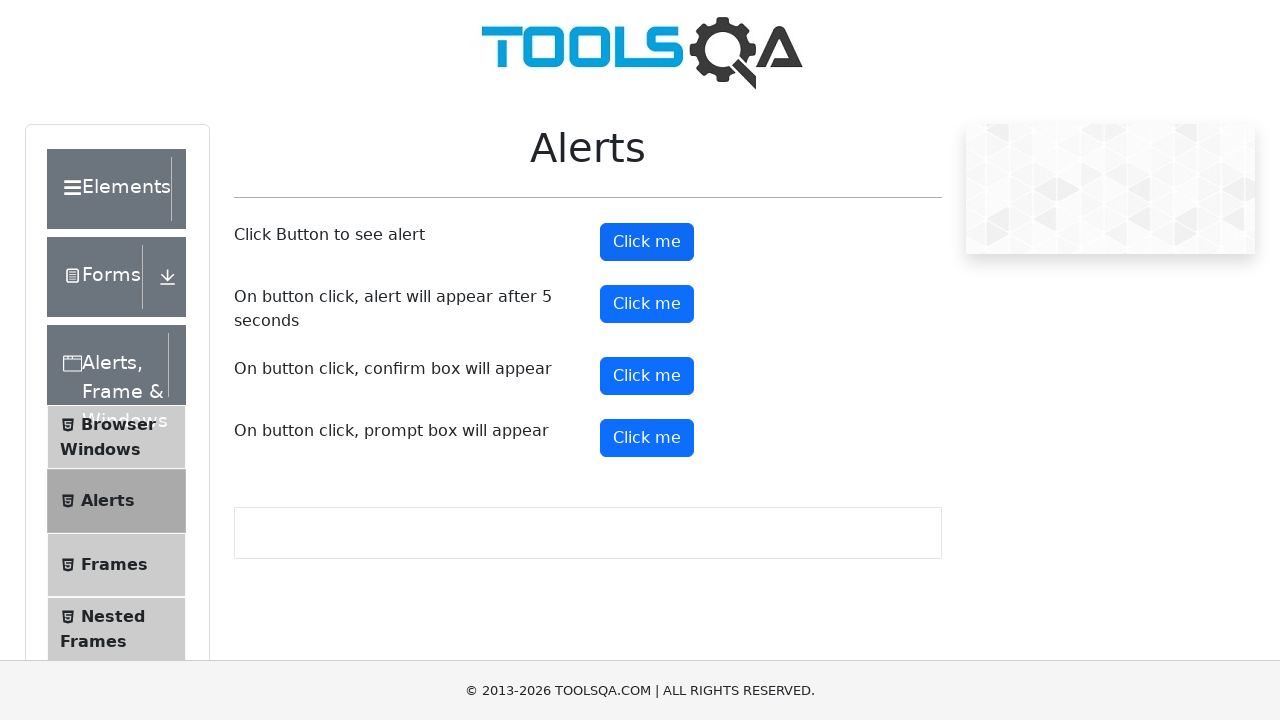

Clicked alert button again with dialog handler set at (647, 242) on #alertButton
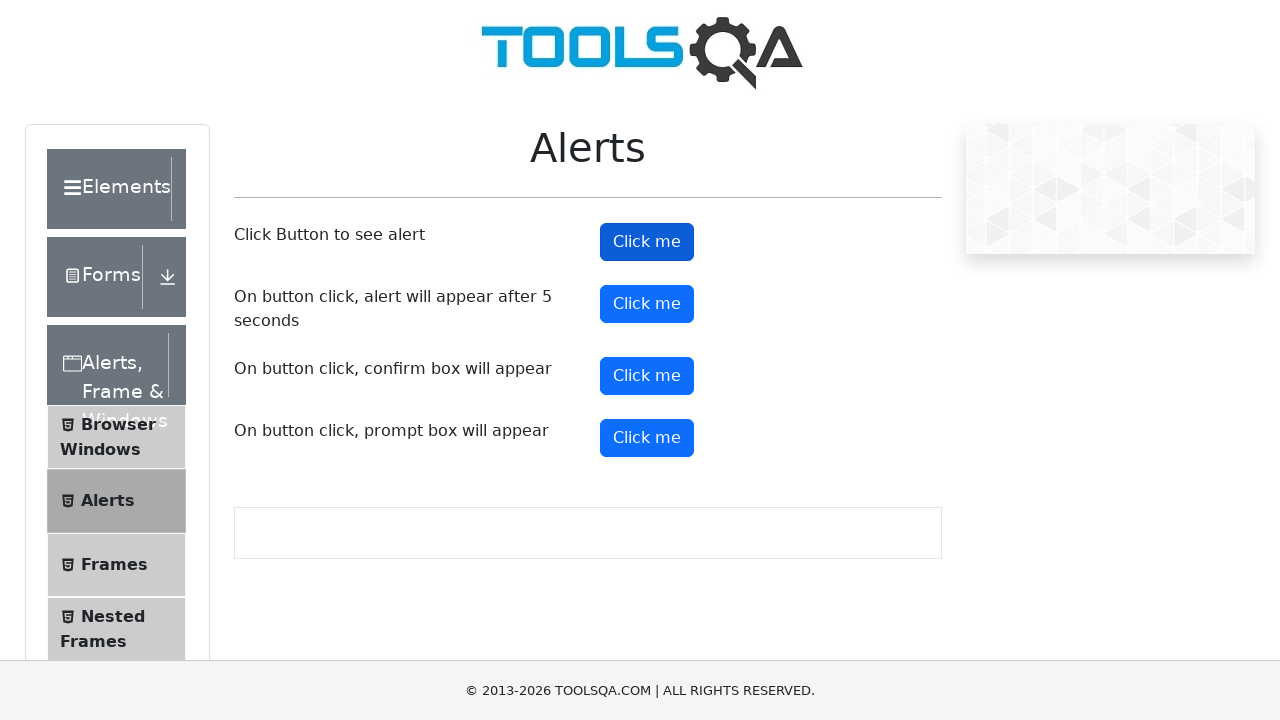

Alert dialog accepted
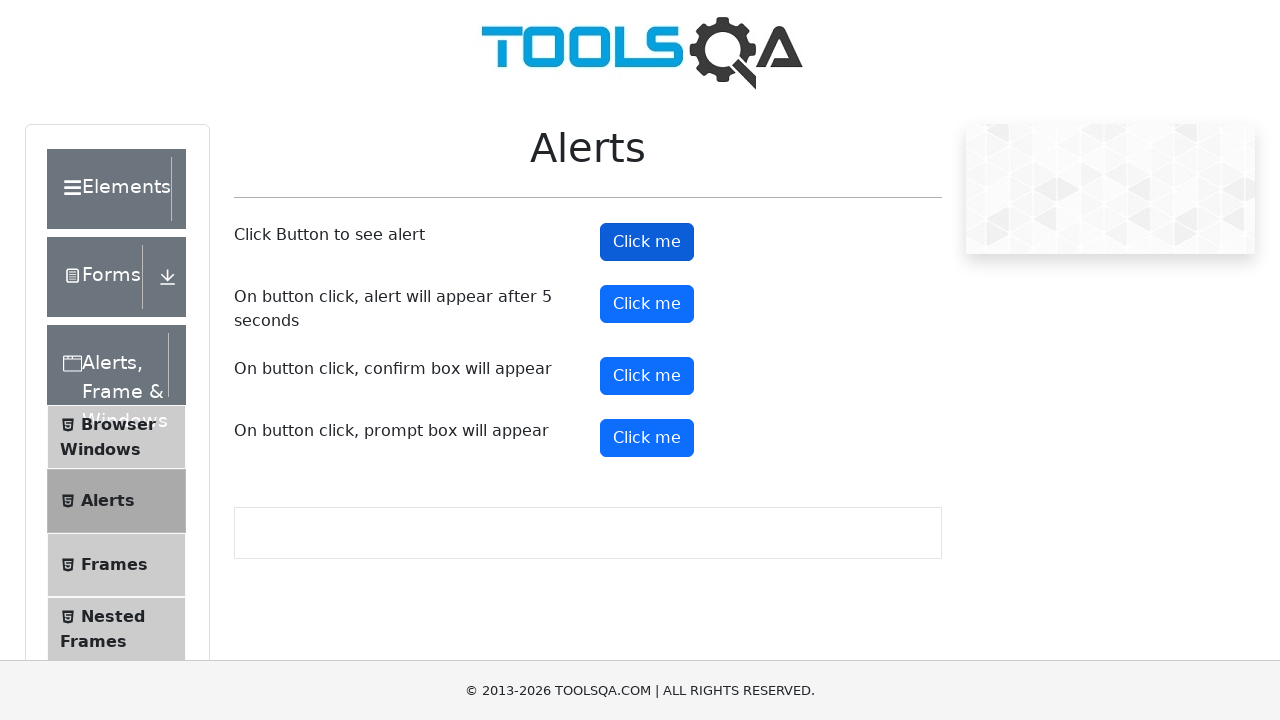

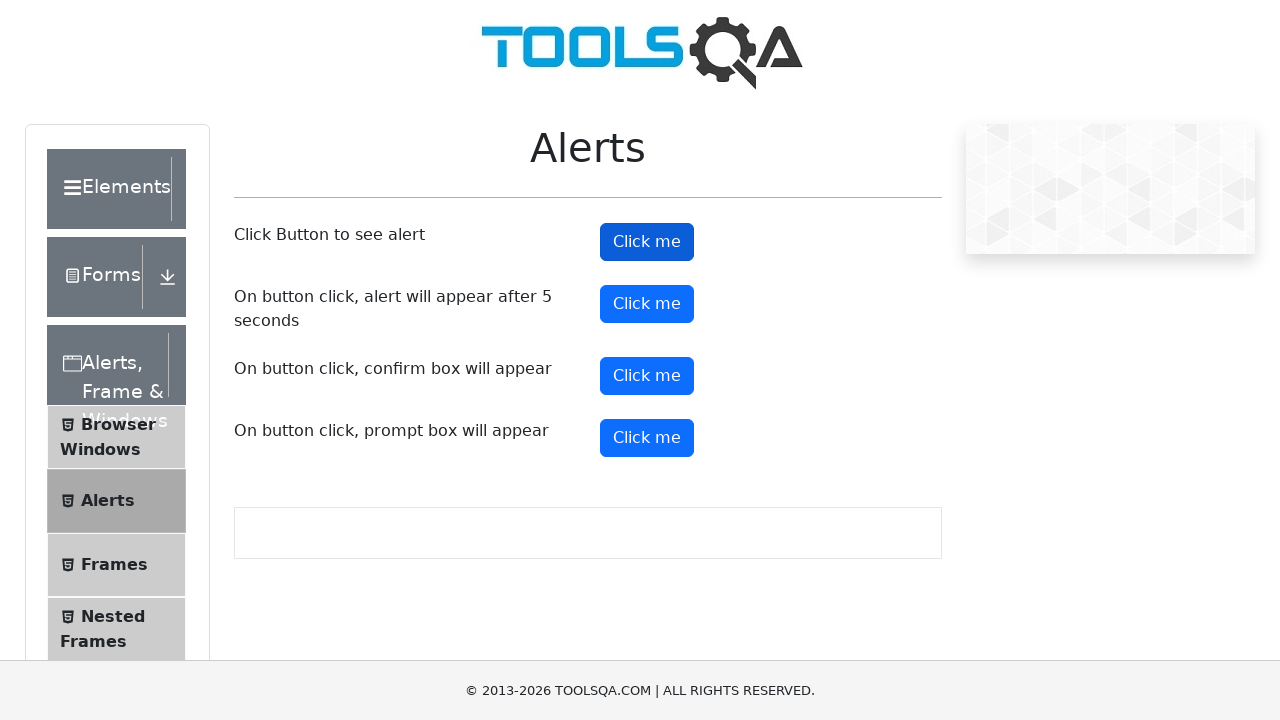